Searches for Brocolli and verifies the product price is displayed

Starting URL: https://rahulshettyacademy.com/seleniumPractise/#/

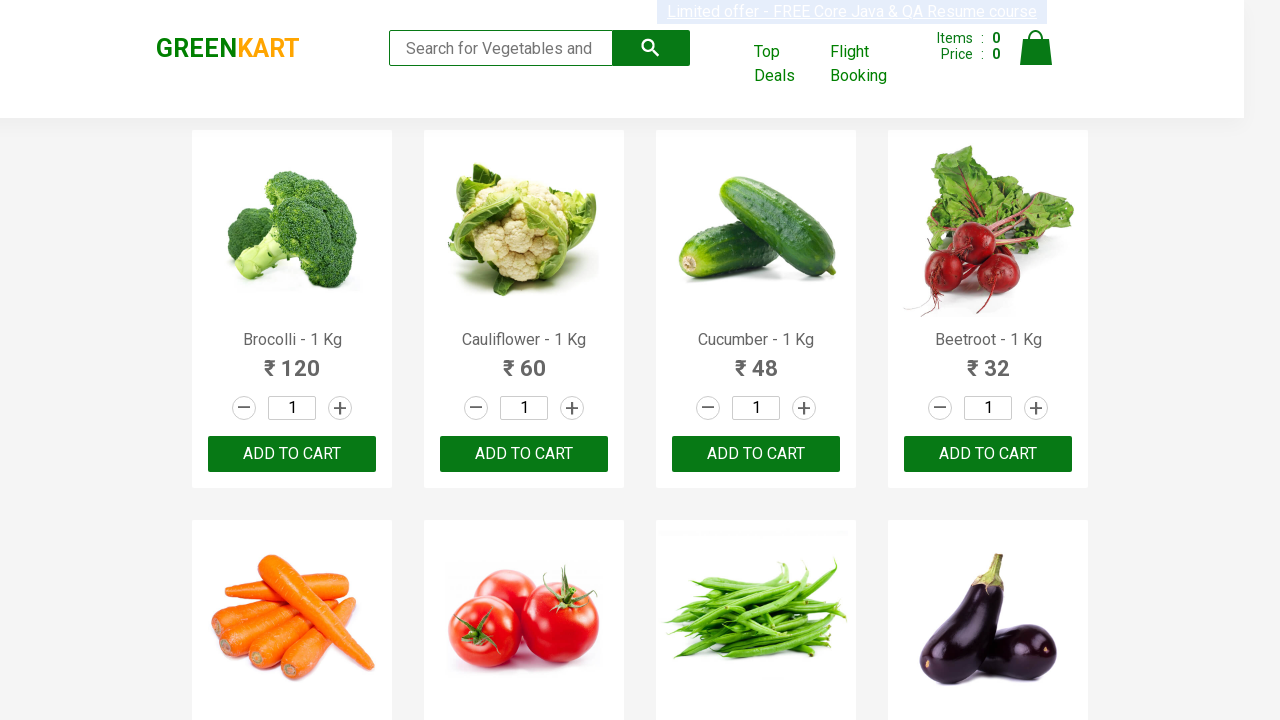

Filled search field with 'Brocolli' on input.search-keyword
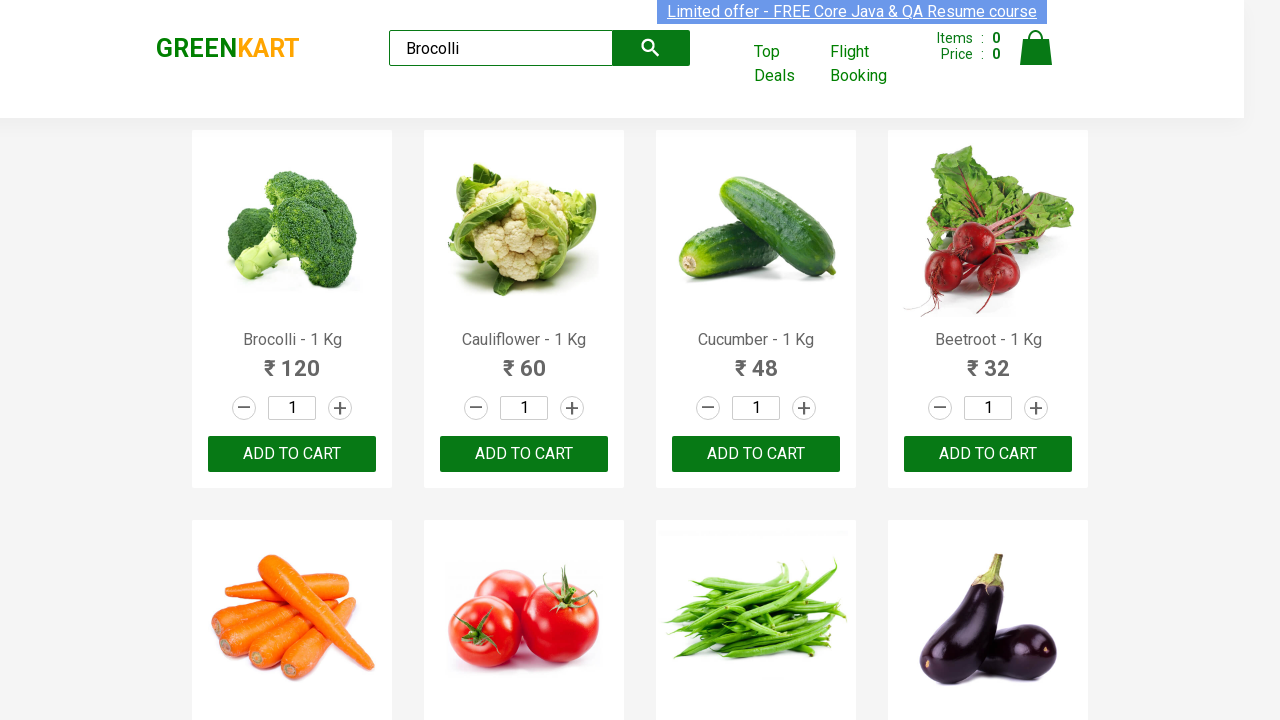

Product price displayed on page
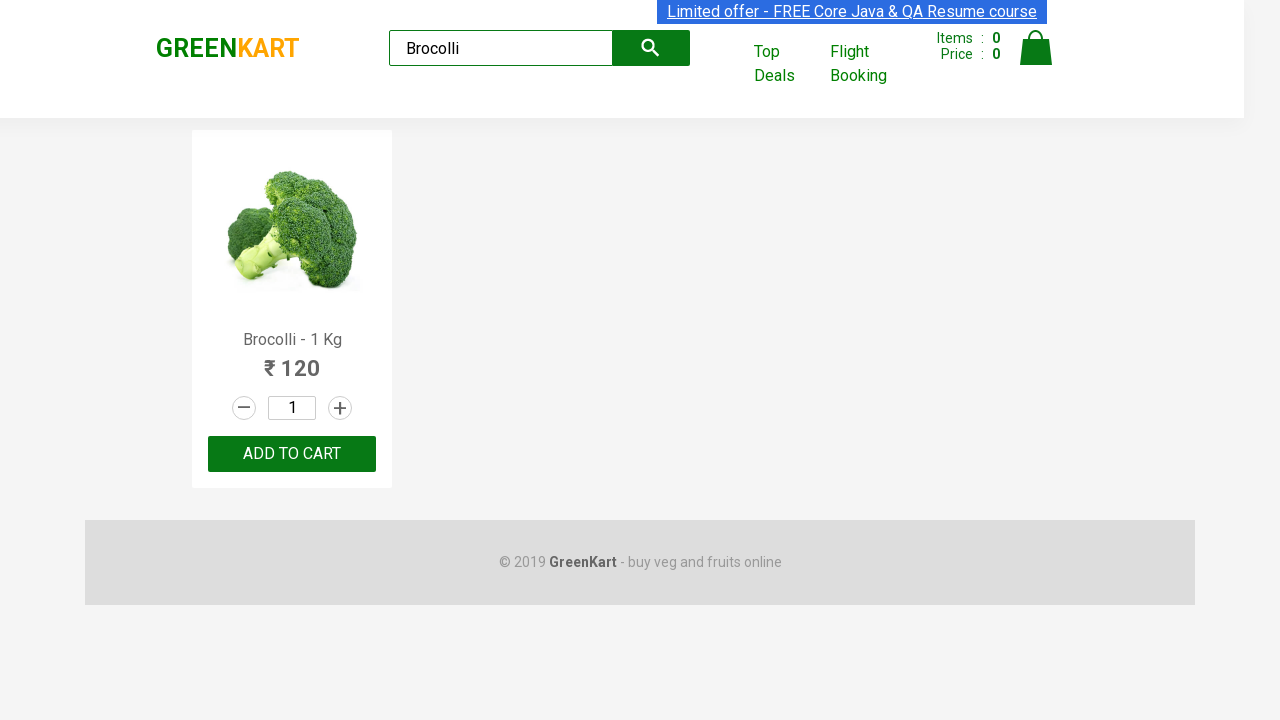

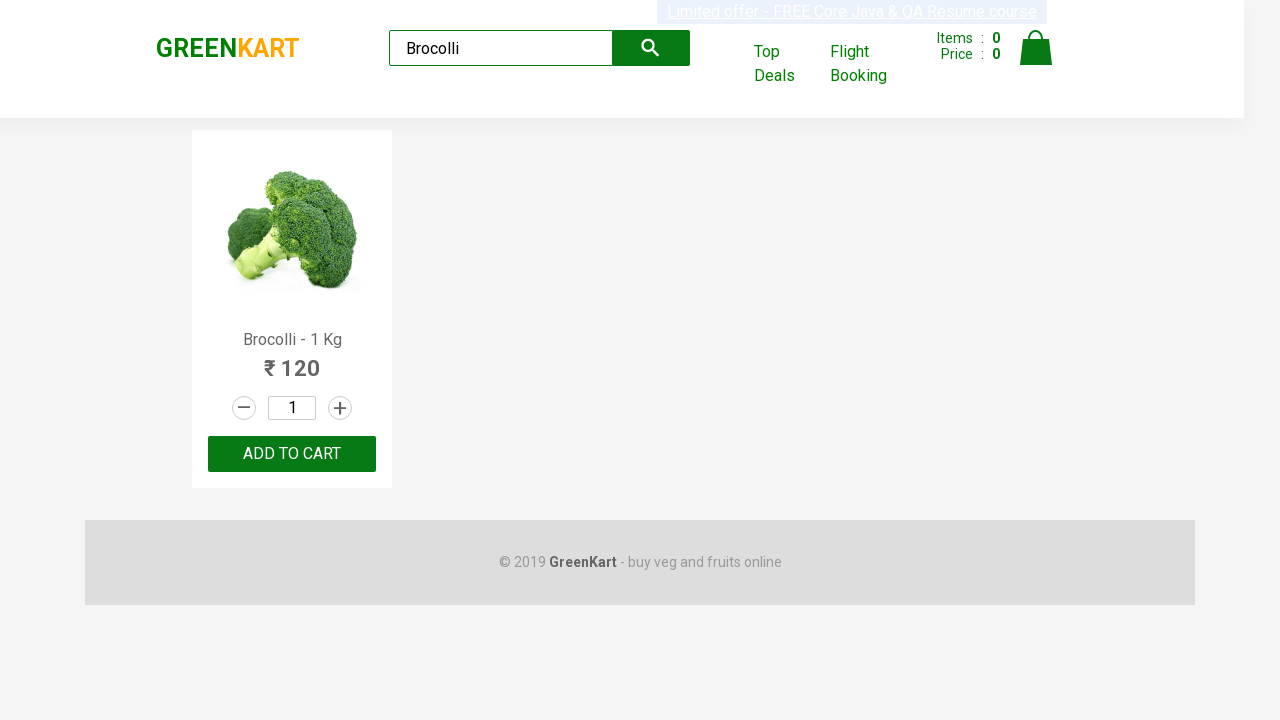